Tests radio button functionality on LeafGround by clicking a radio button and checking the selection state of multiple radio buttons

Starting URL: https://www.leafground.com/radio.xhtml

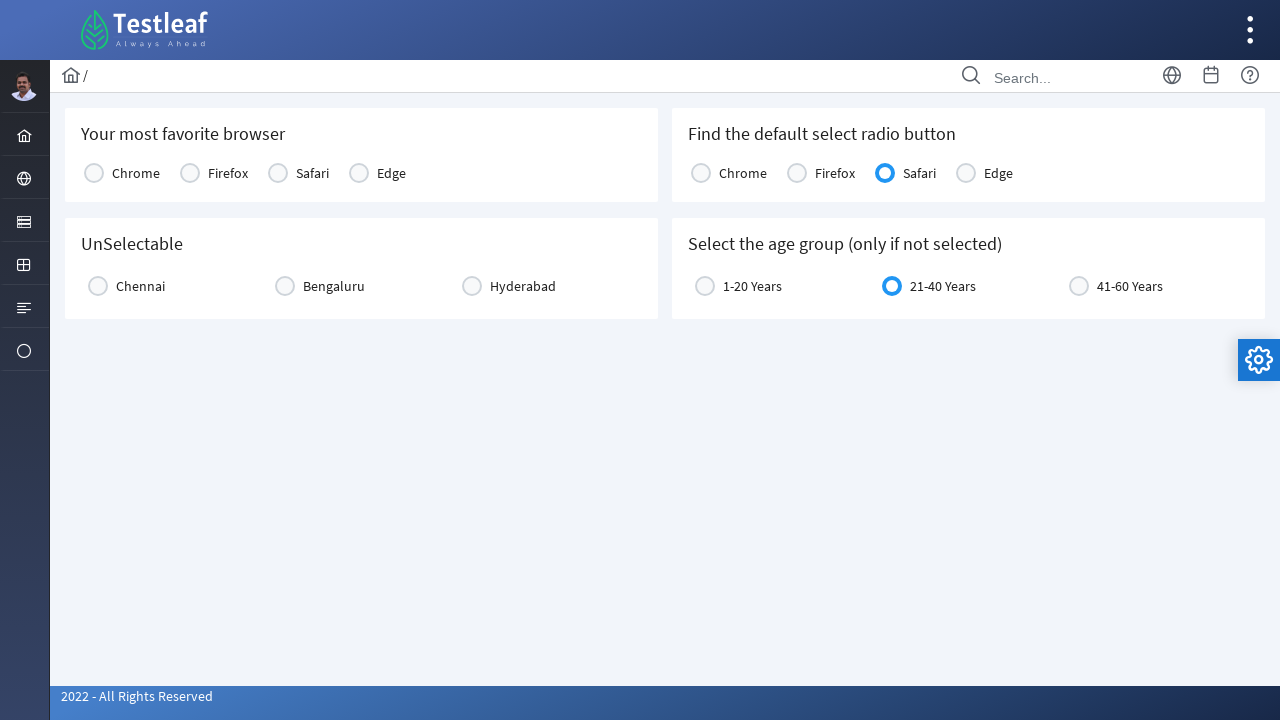

Clicked on the 13th radio button element at (190, 173) on (//div[@class='ui-radiobutton ui-widget'])[13]
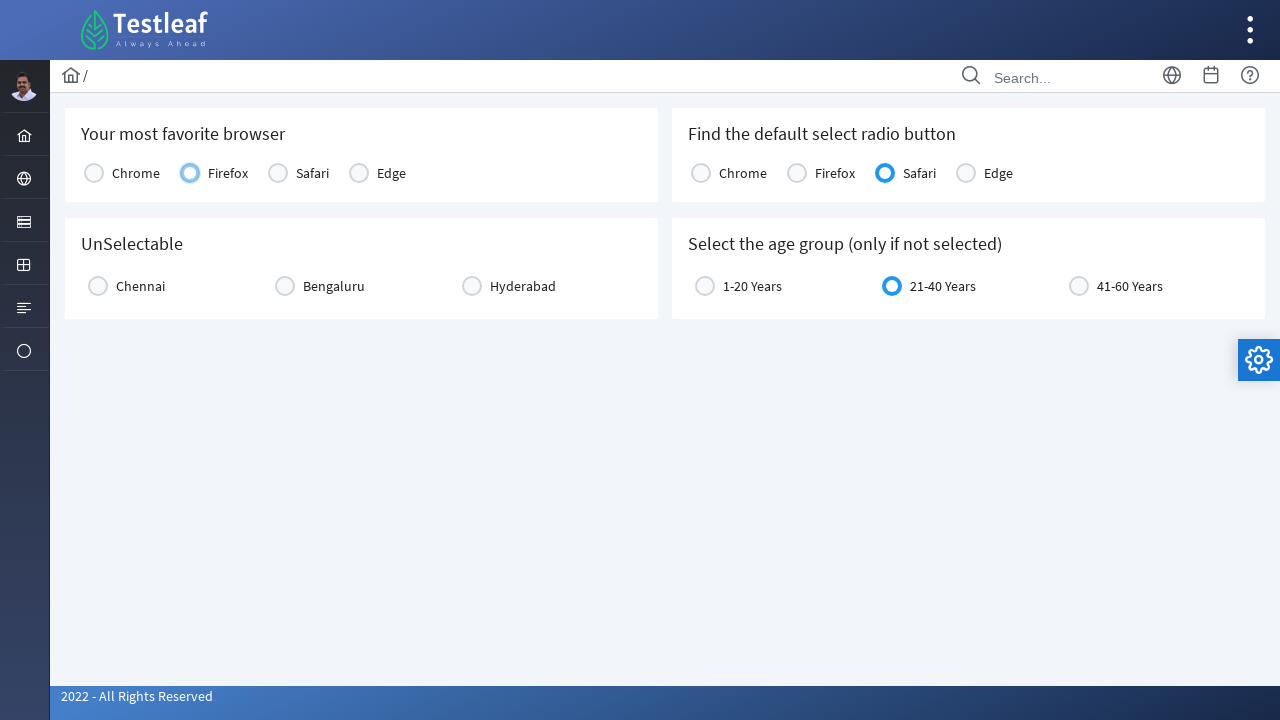

Radio button element became visible and loaded
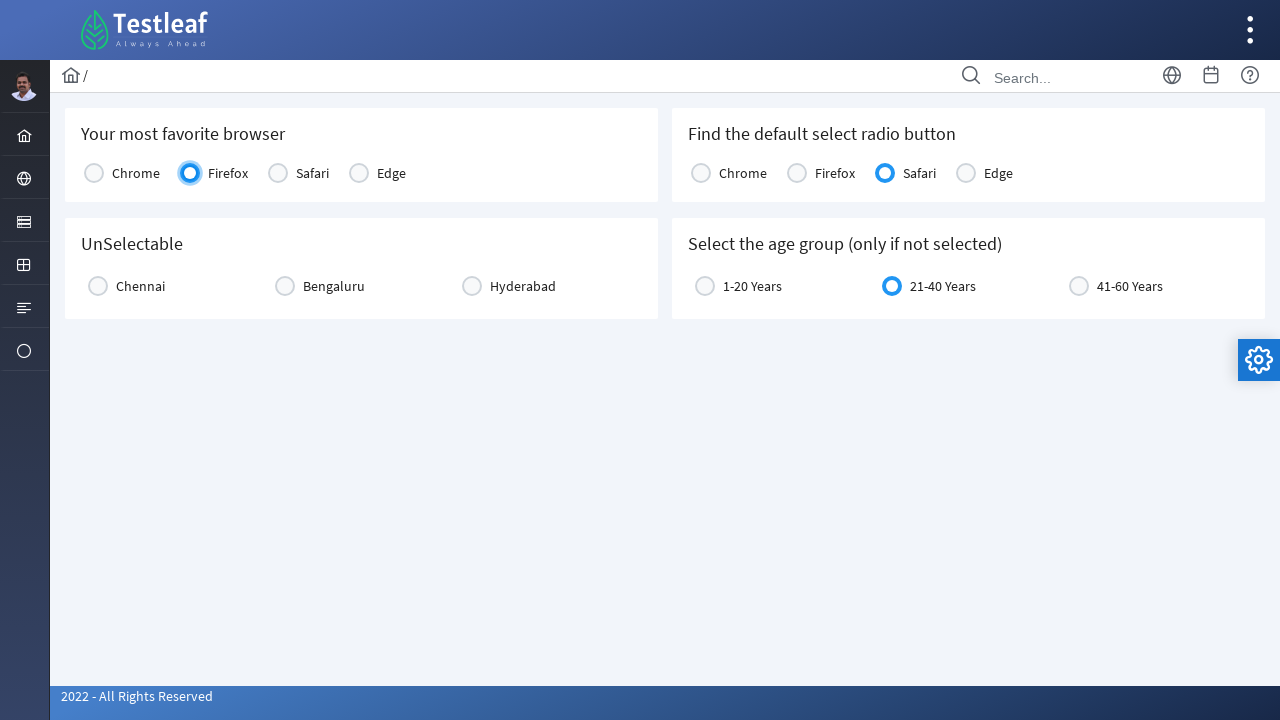

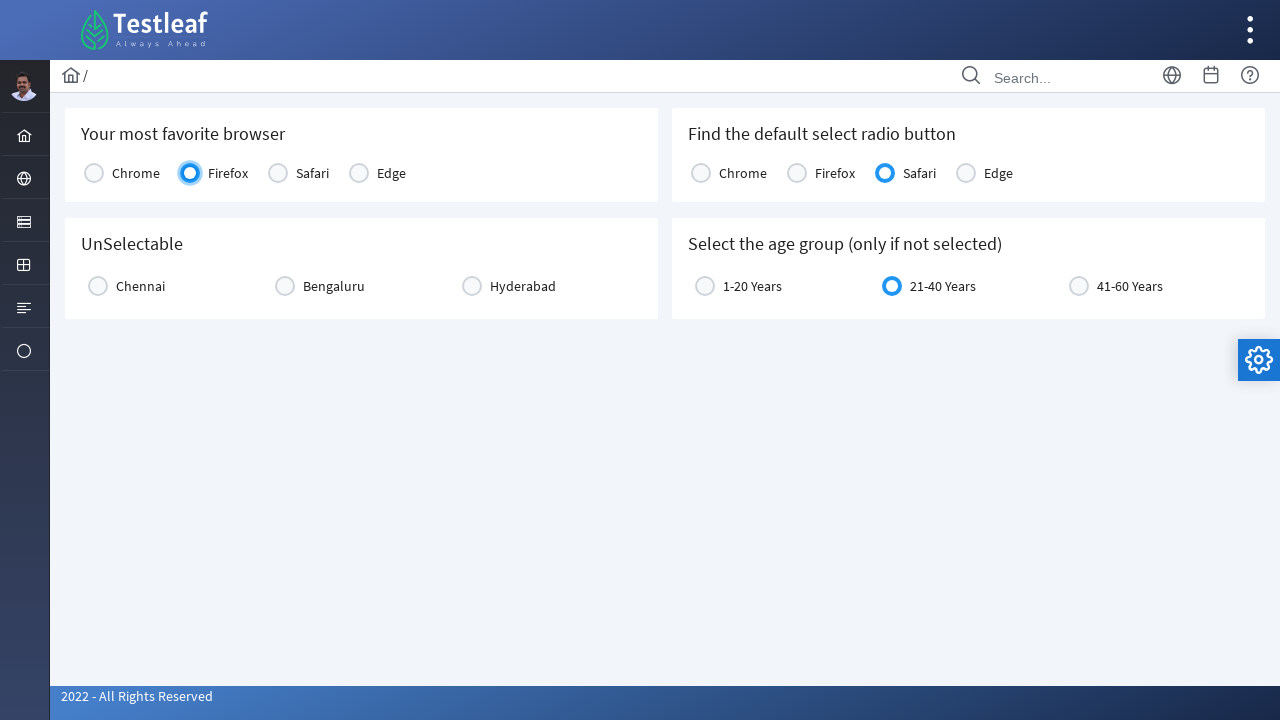